Tests dropdown selection functionality by selecting options using different methods (by index, visible text, and value)

Starting URL: https://rahulshettyacademy.com/dropdownsPractise

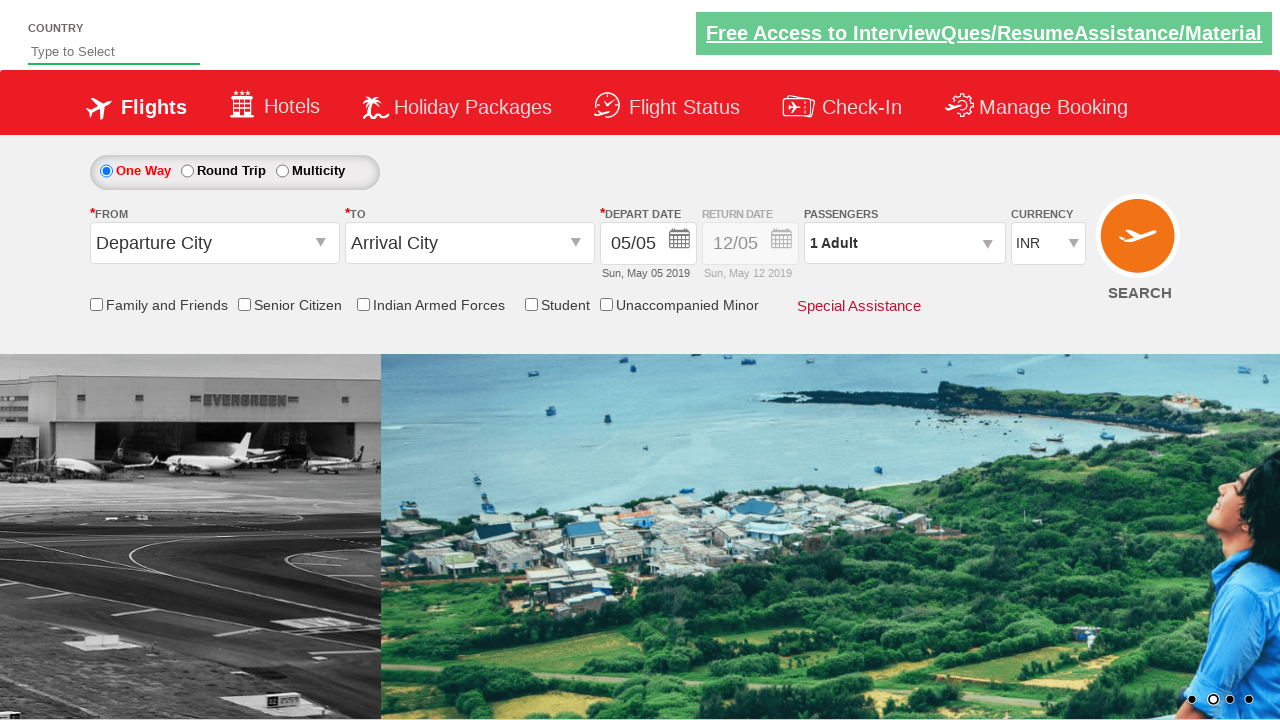

Located currency dropdown element
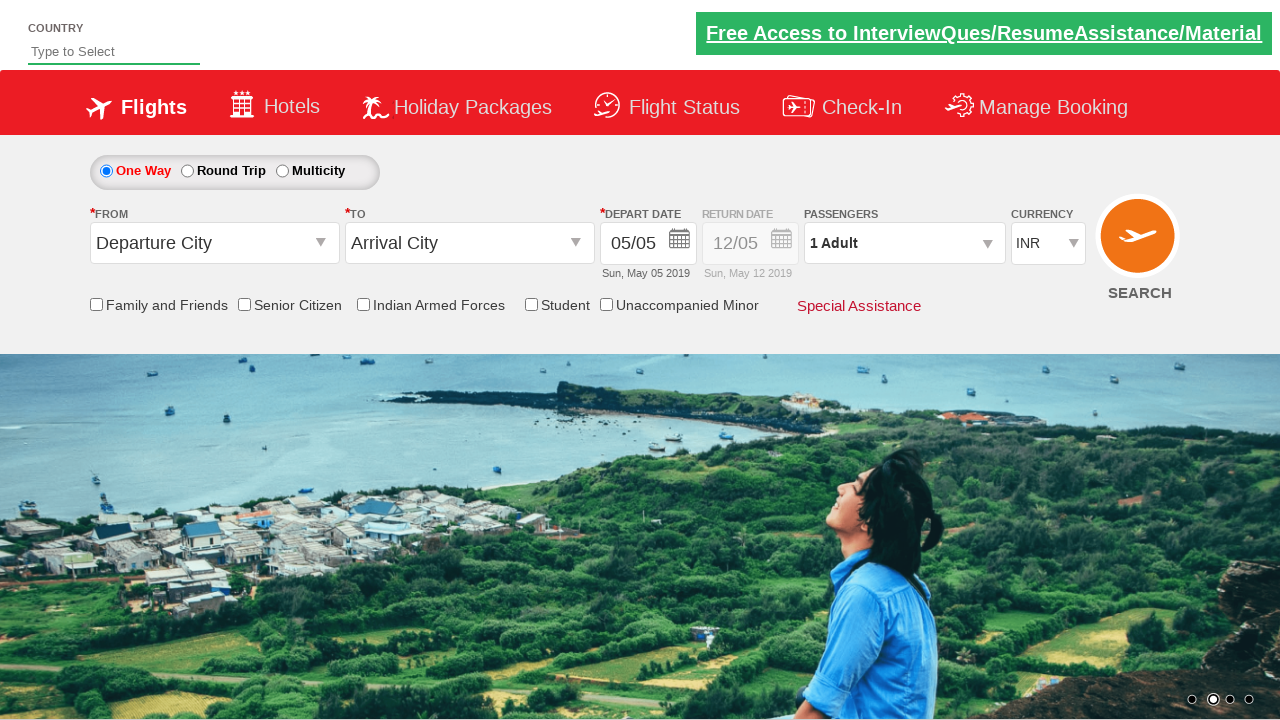

Selected dropdown option by index 3 (4th option) on #ctl00_mainContent_DropDownListCurrency
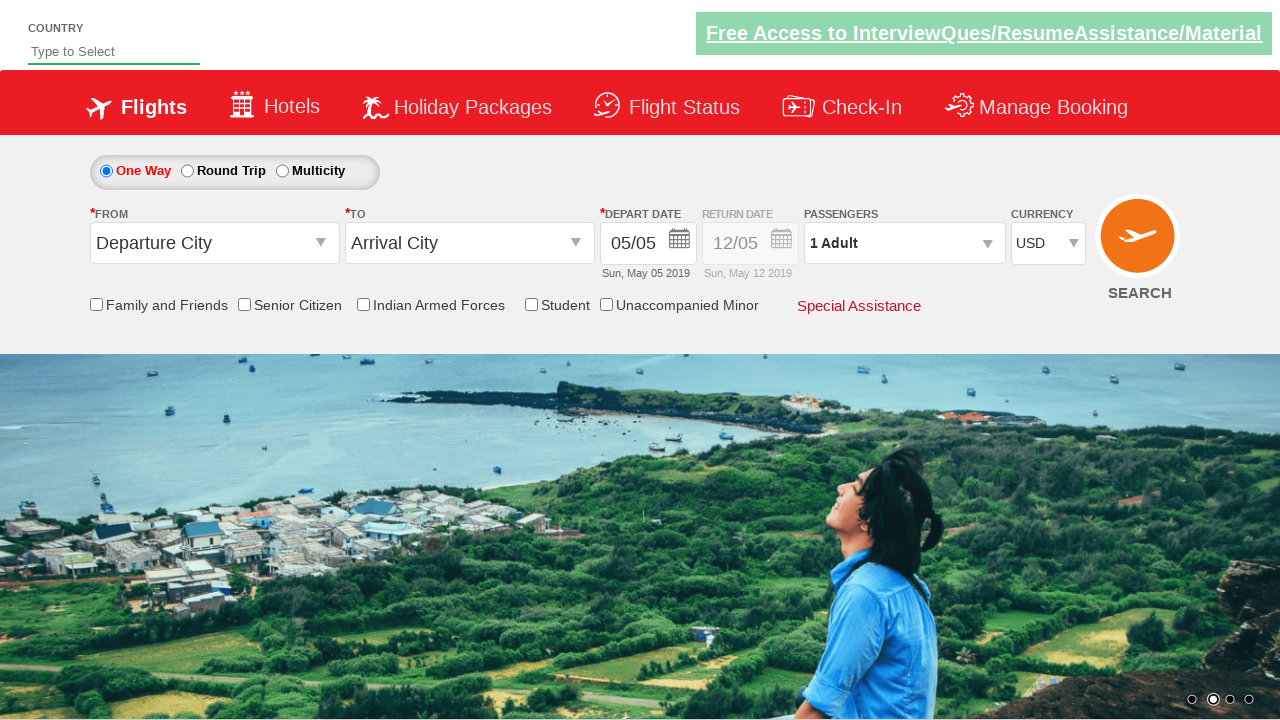

Selected dropdown option by visible text 'AED' on #ctl00_mainContent_DropDownListCurrency
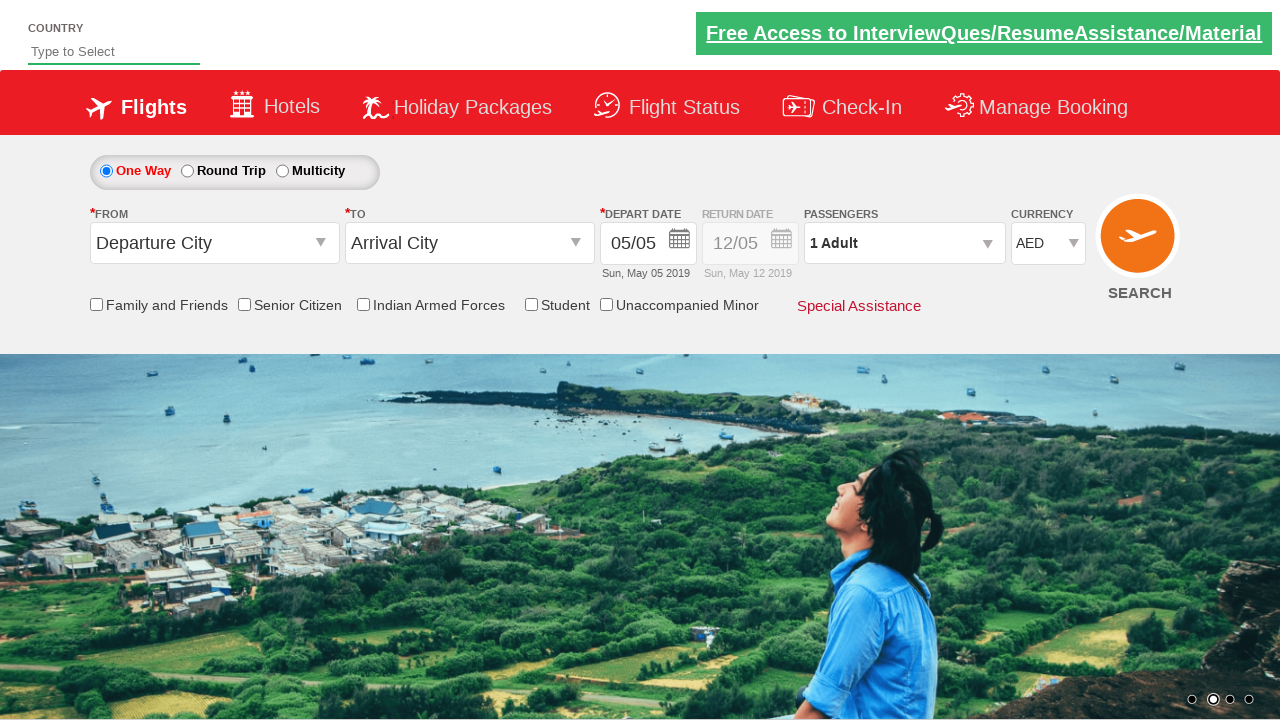

Selected dropdown option by value 'INR' on #ctl00_mainContent_DropDownListCurrency
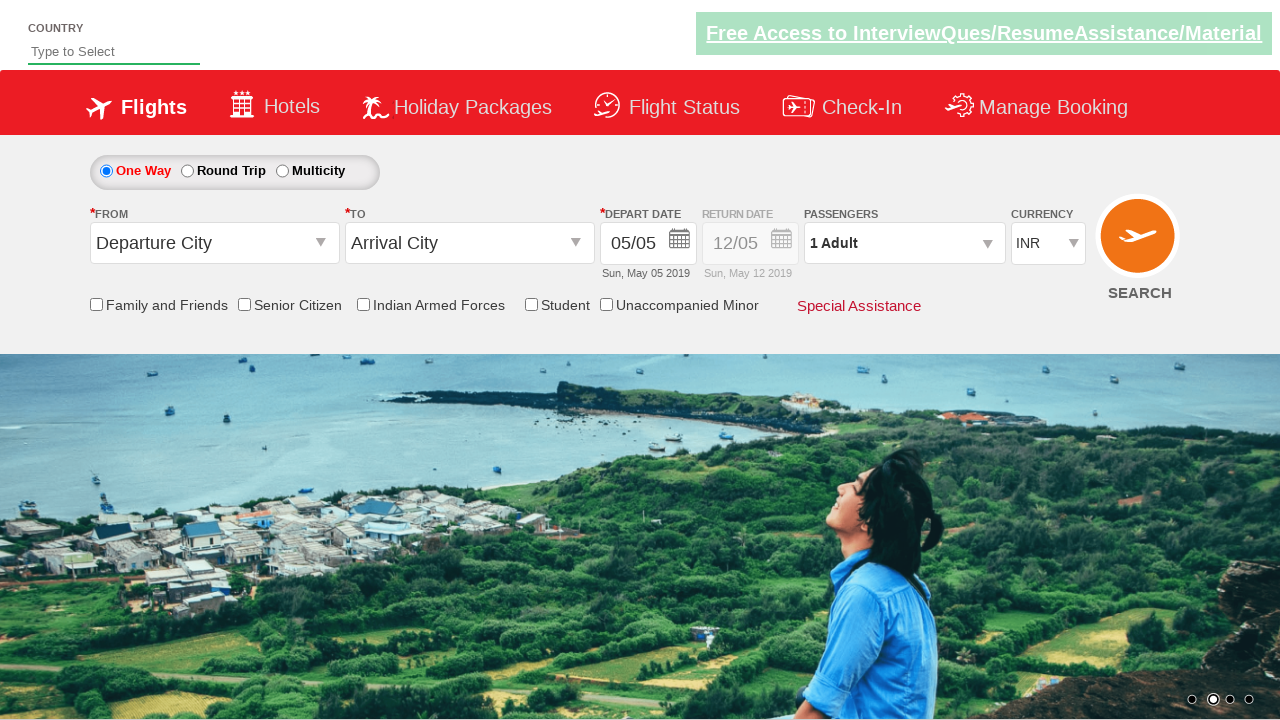

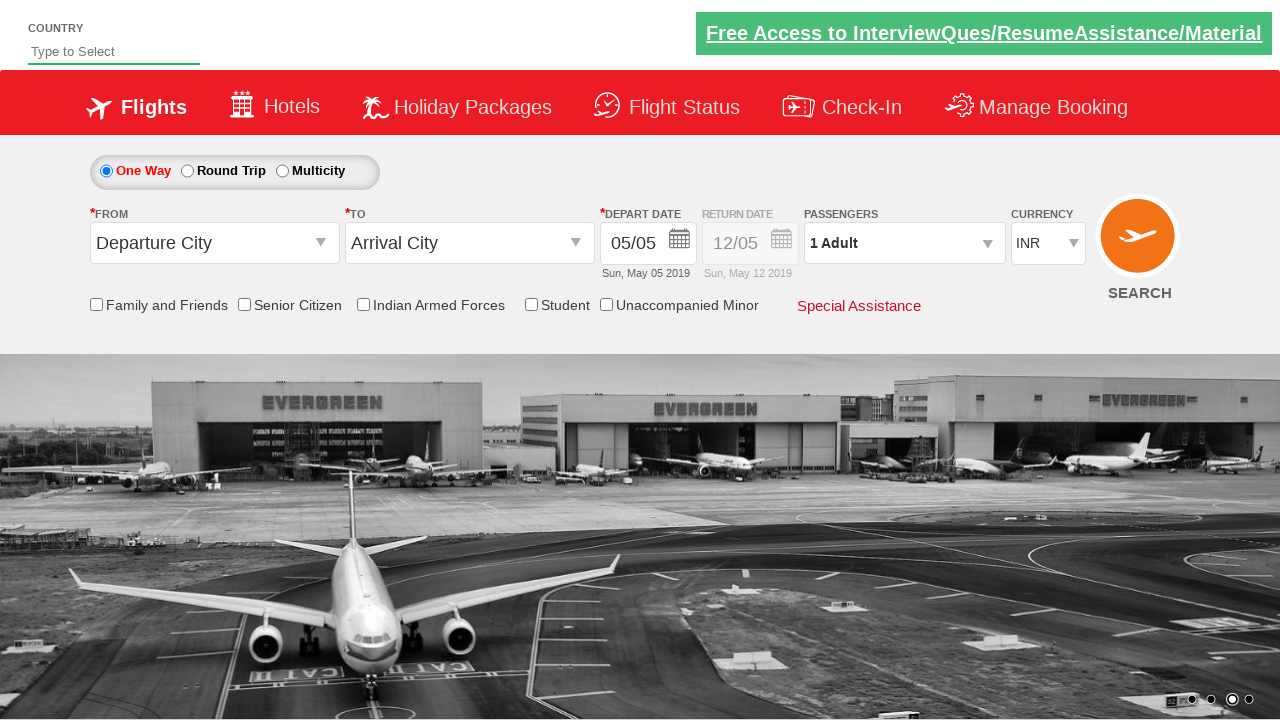